Tests page scrolling functionality by scrolling down the page three times and then scrolling back up three times

Starting URL: https://www.techproeducation.com

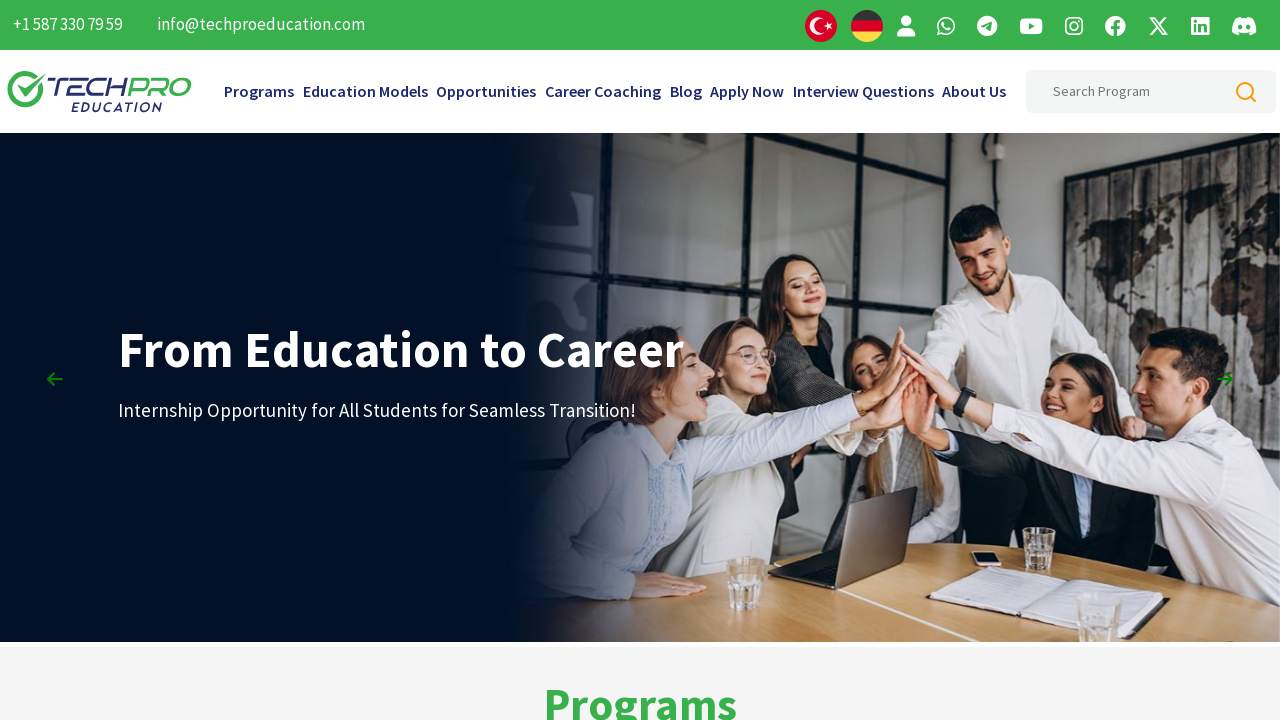

Navigated to https://www.techproeducation.com
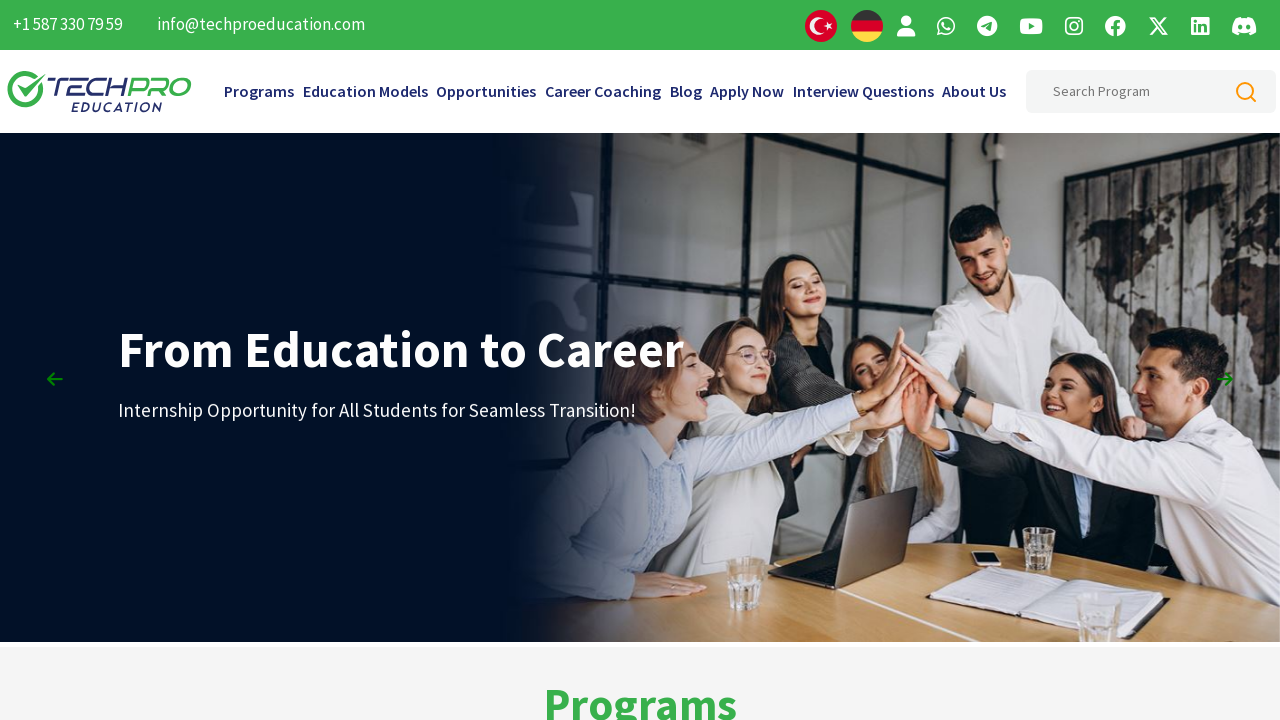

Scrolled down (1/3)
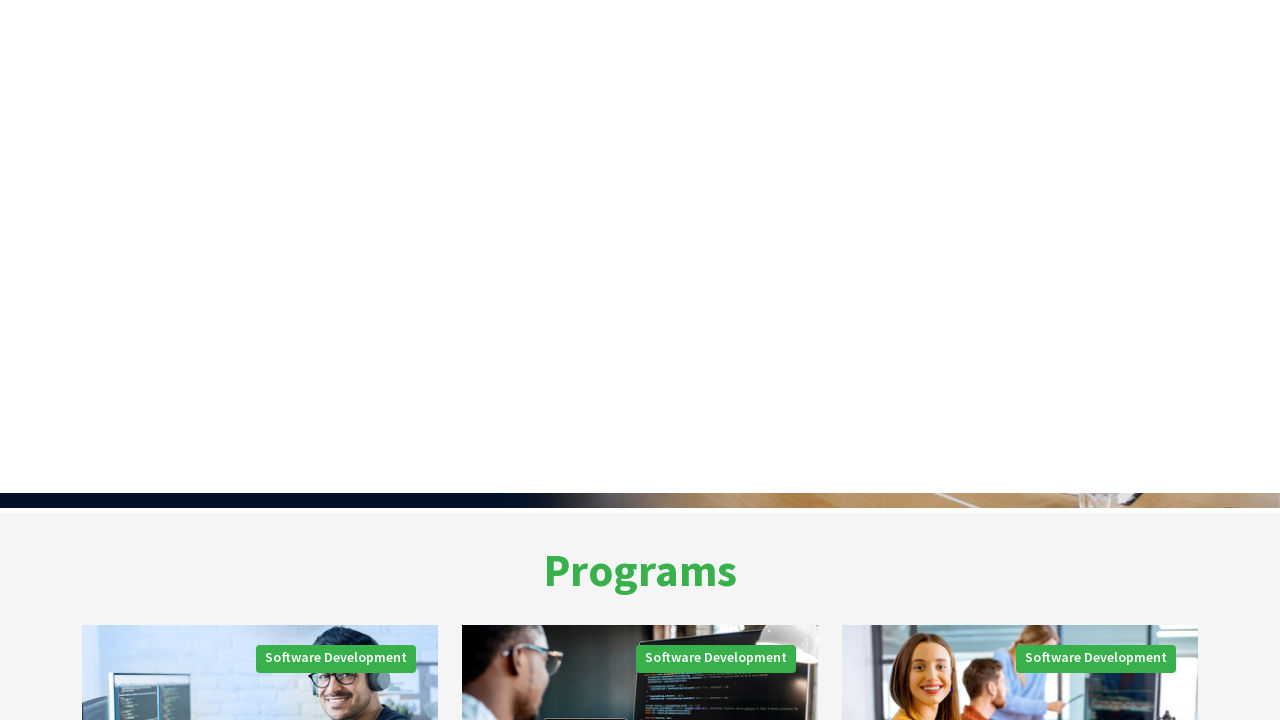

Scrolled down (2/3)
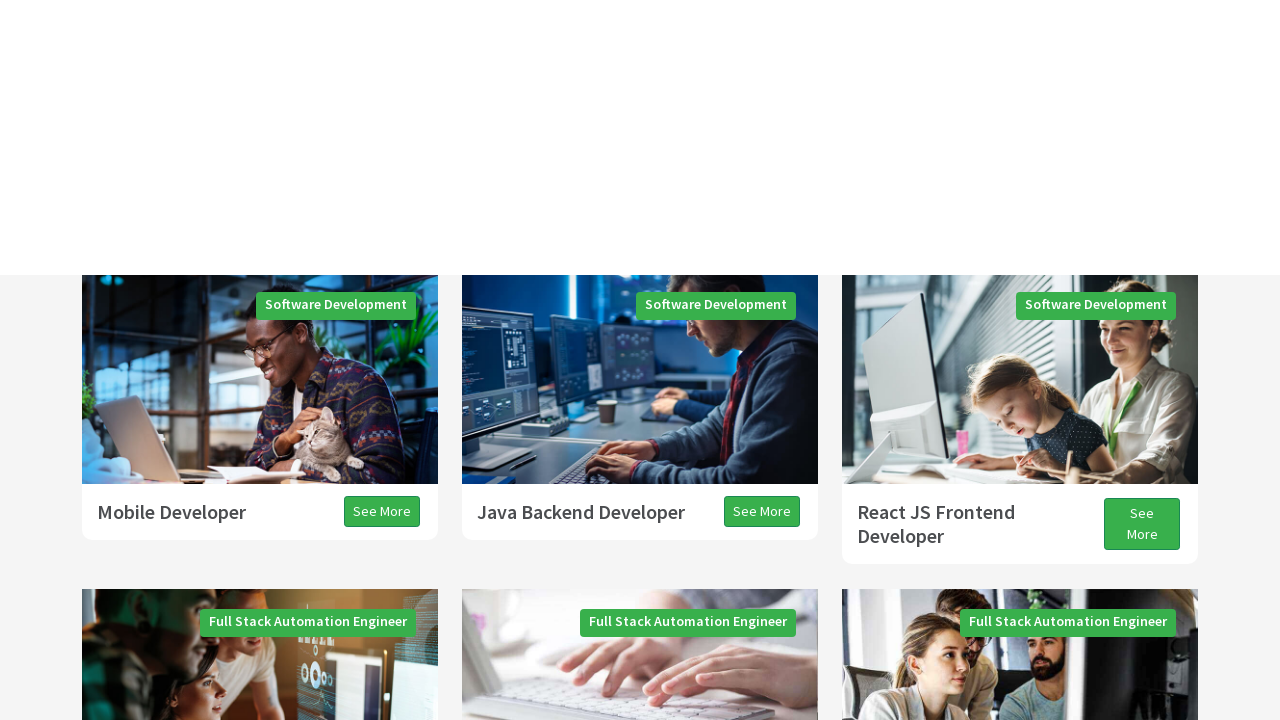

Scrolled down (3/3)
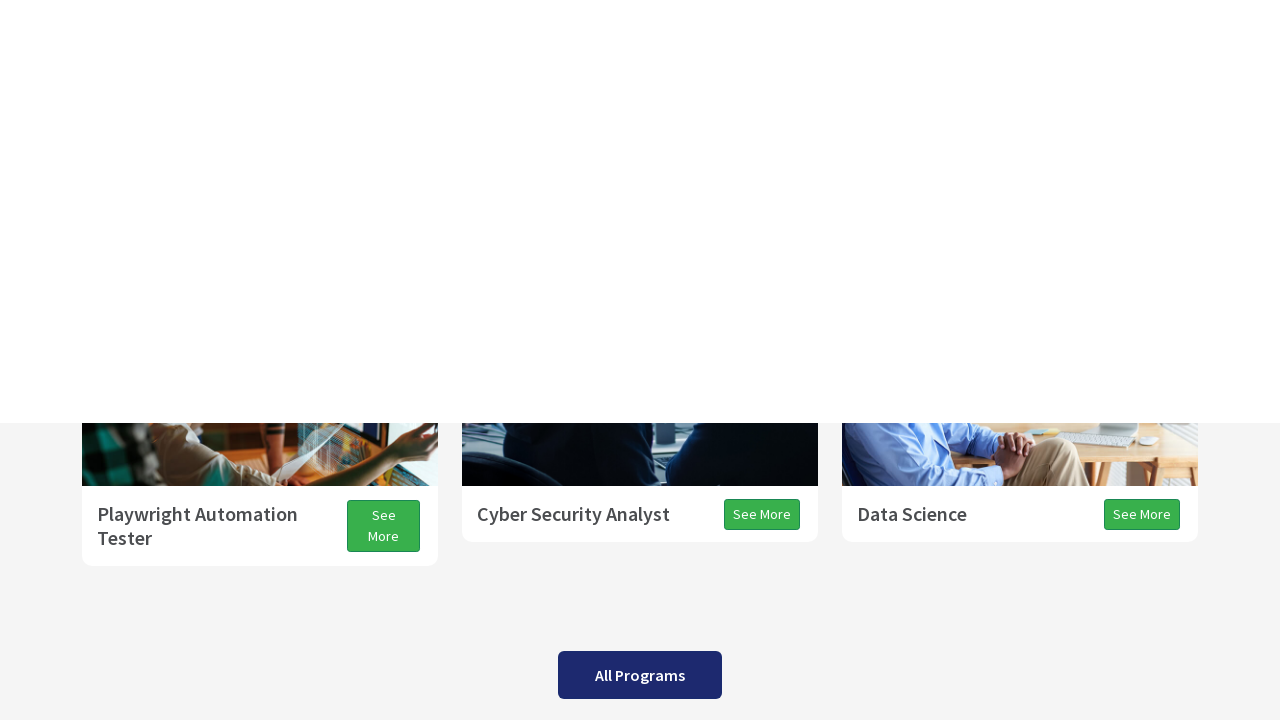

Waited 3 seconds
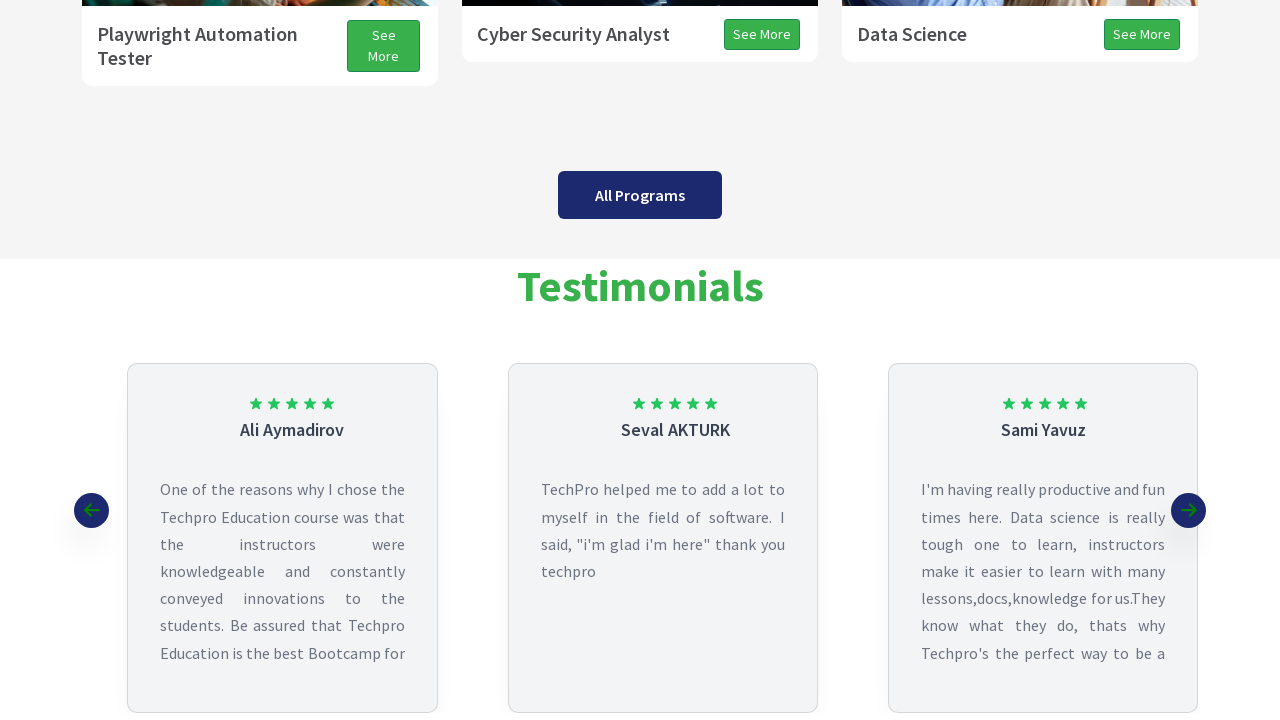

Scrolled up (1/3)
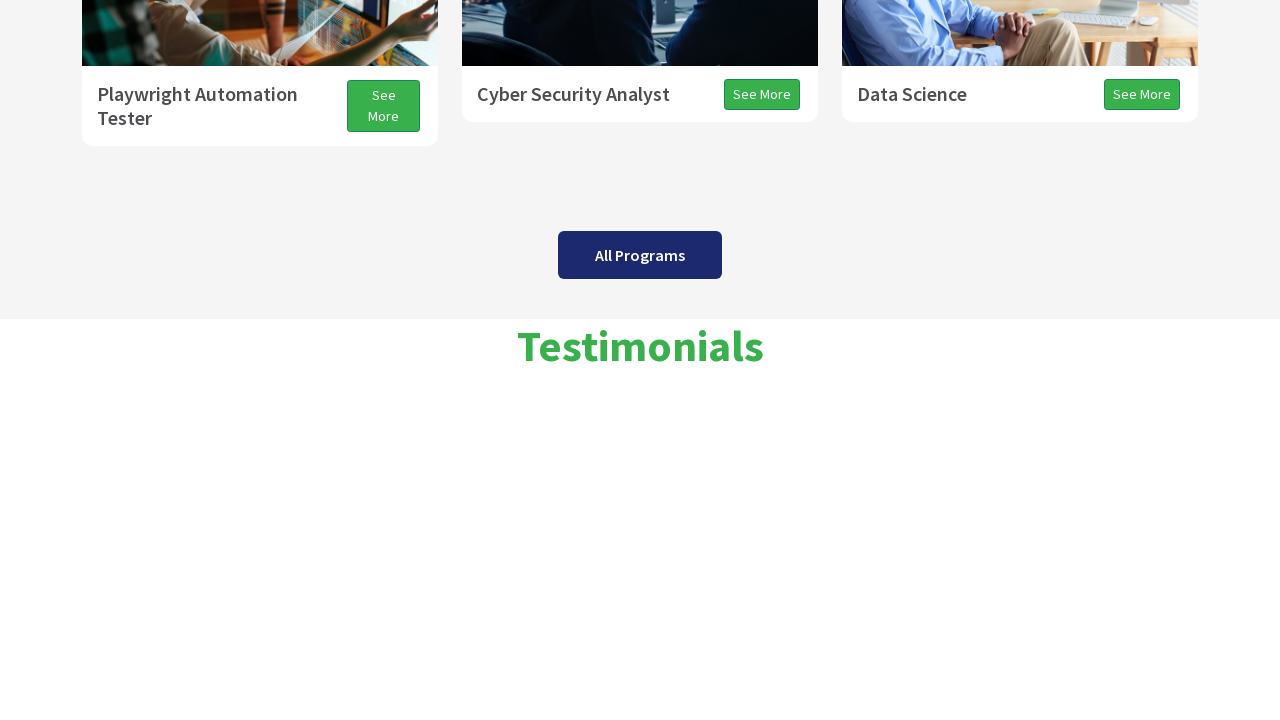

Scrolled up (2/3)
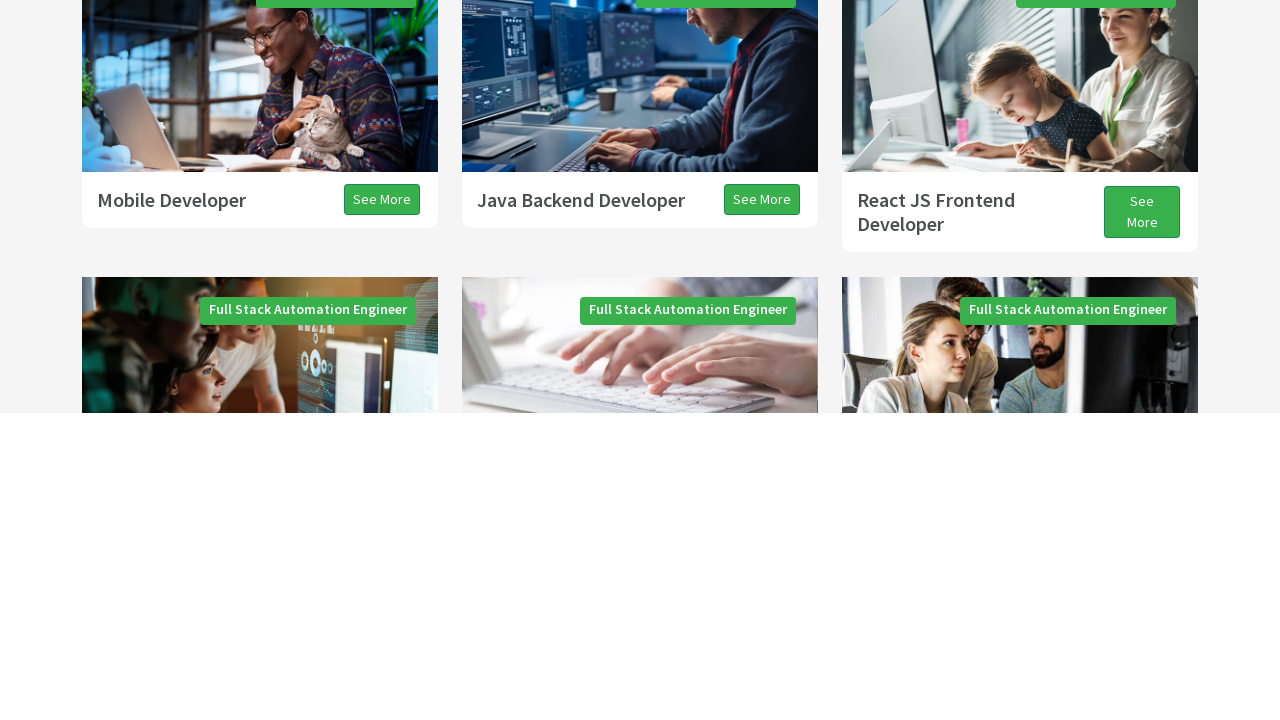

Scrolled up (3/3)
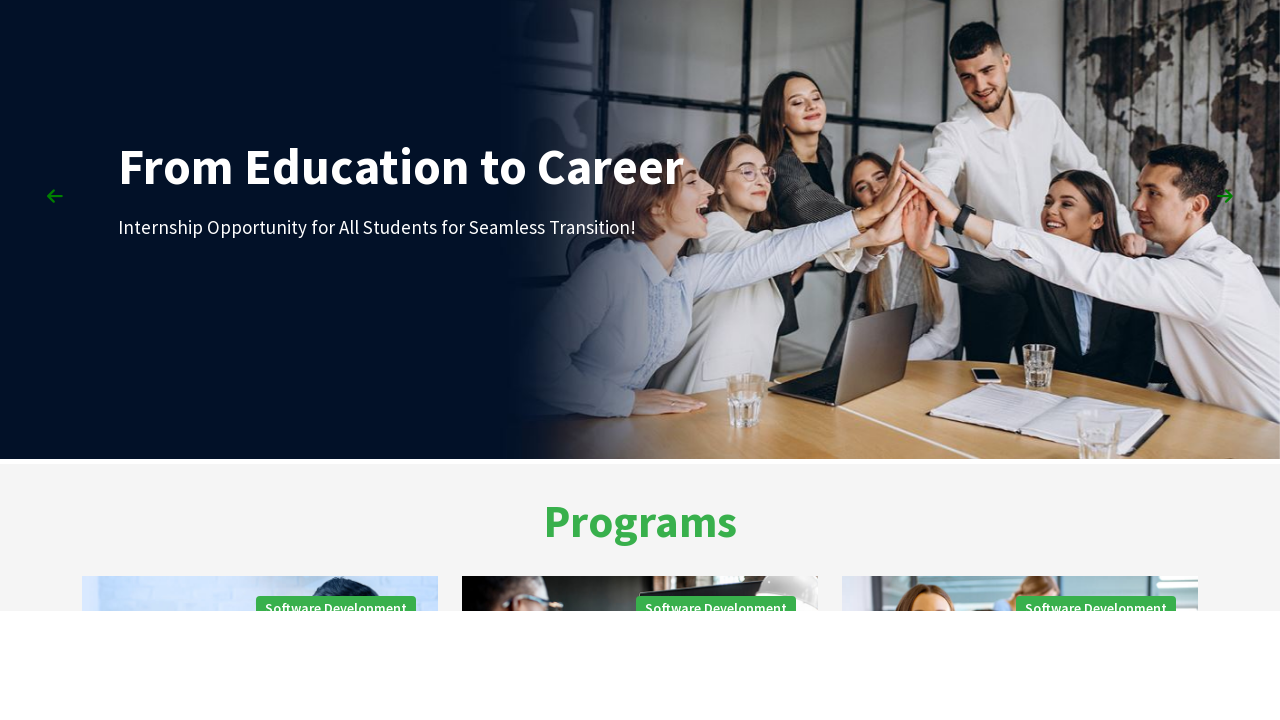

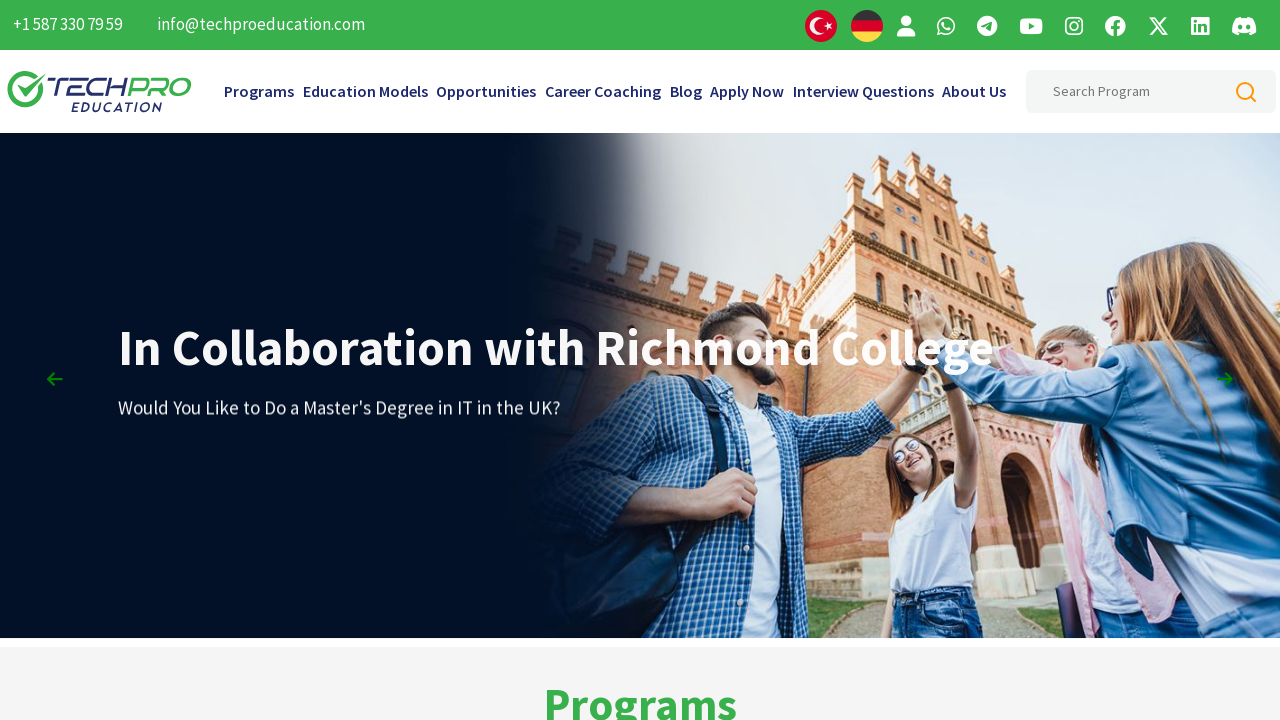